Tests that completed items are removed when clicking Clear completed button

Starting URL: https://demo.playwright.dev/todomvc

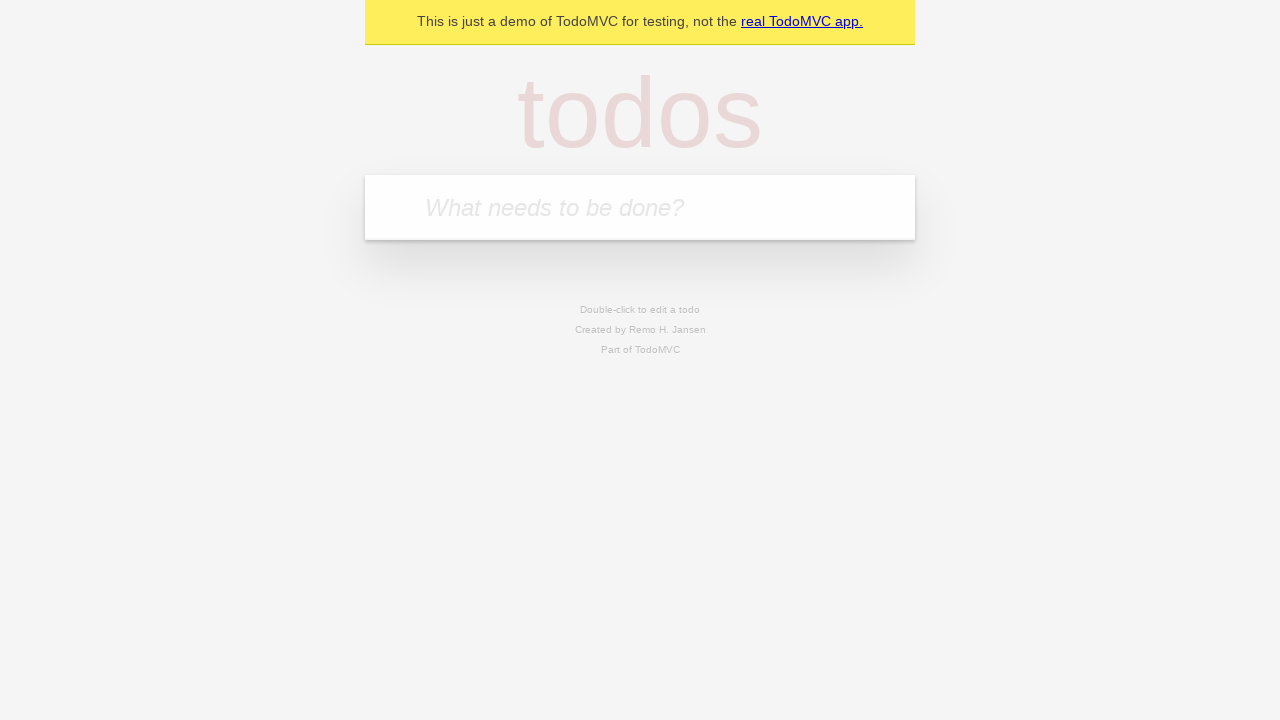

Filled todo input with 'buy some cheese' on internal:attr=[placeholder="What needs to be done?"i]
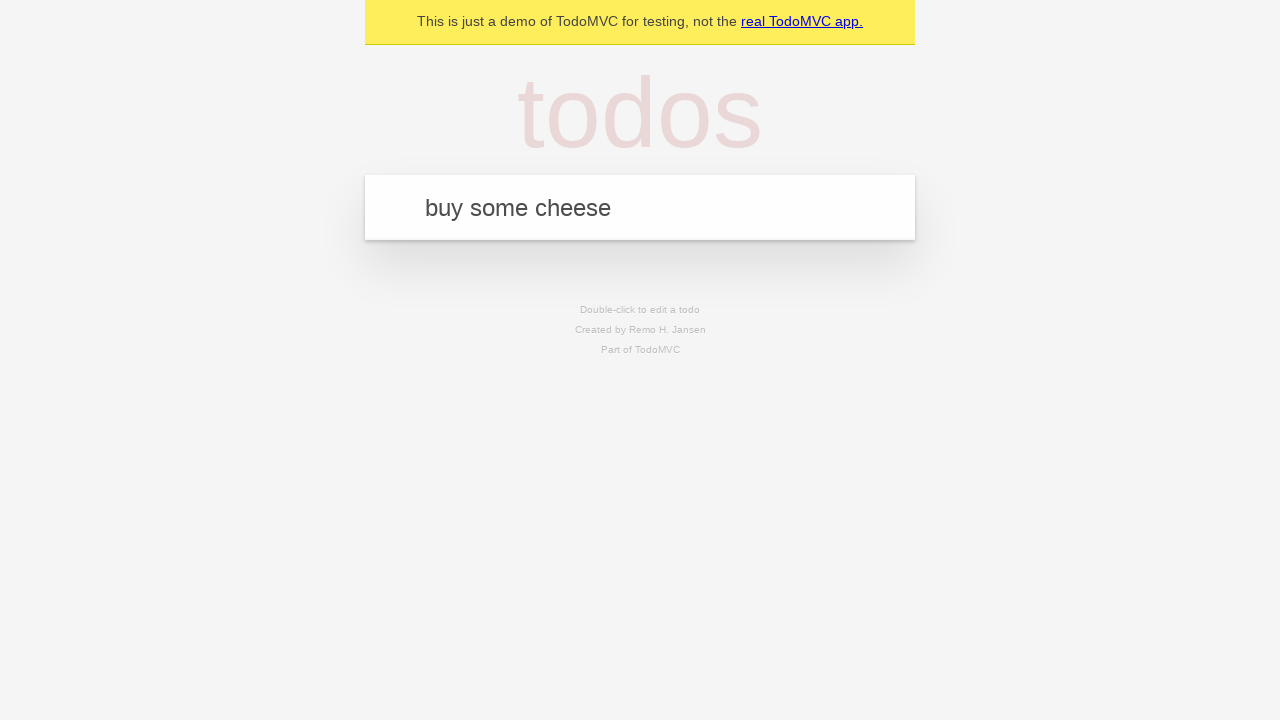

Pressed Enter to add first todo item on internal:attr=[placeholder="What needs to be done?"i]
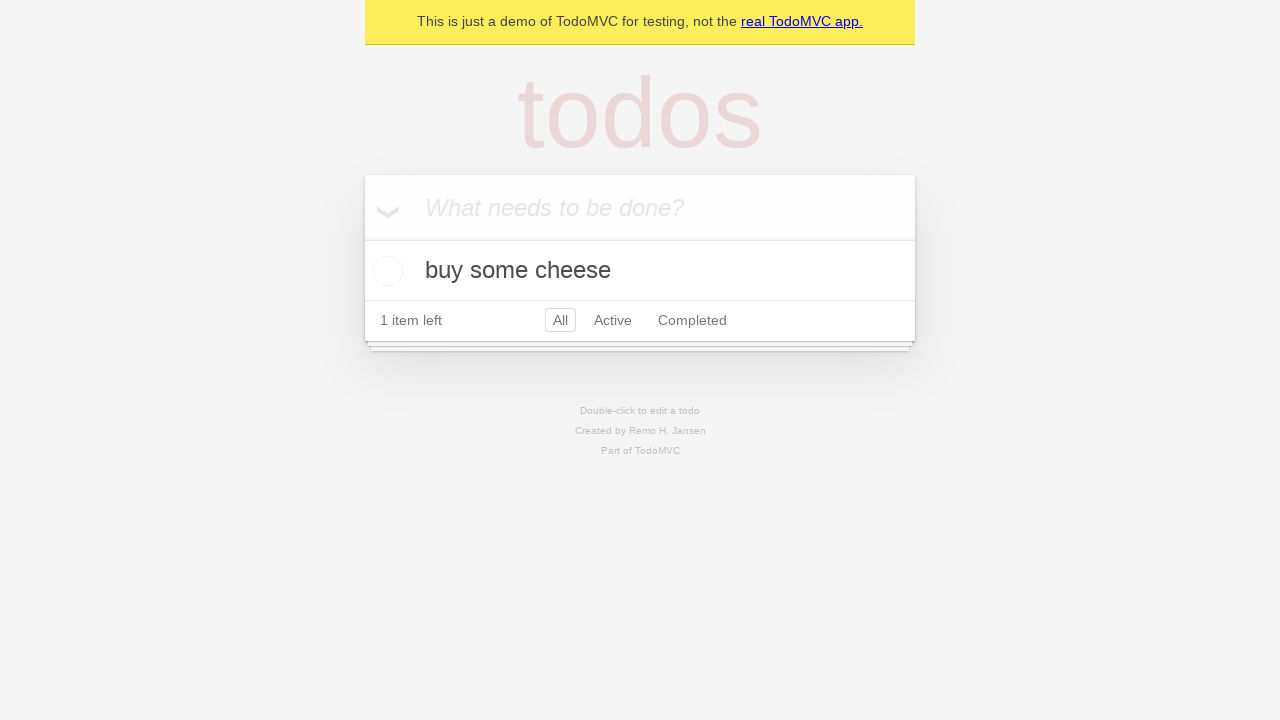

Filled todo input with 'feed the cat' on internal:attr=[placeholder="What needs to be done?"i]
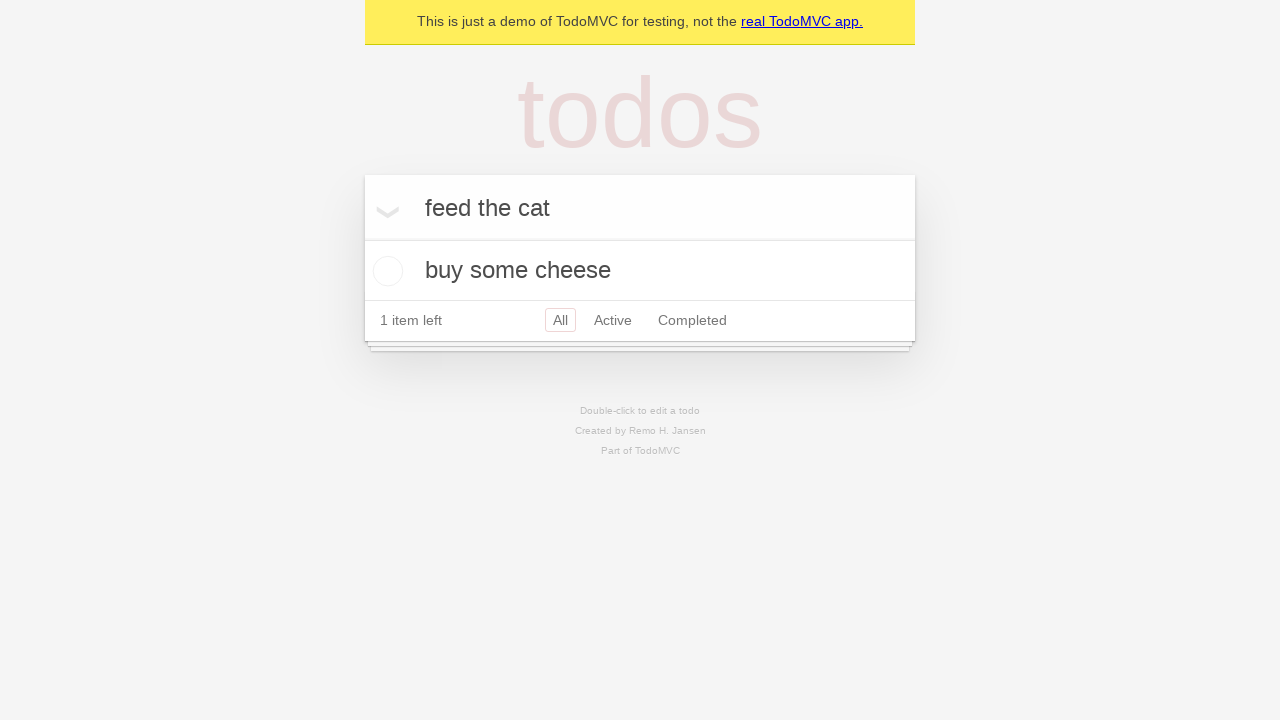

Pressed Enter to add second todo item on internal:attr=[placeholder="What needs to be done?"i]
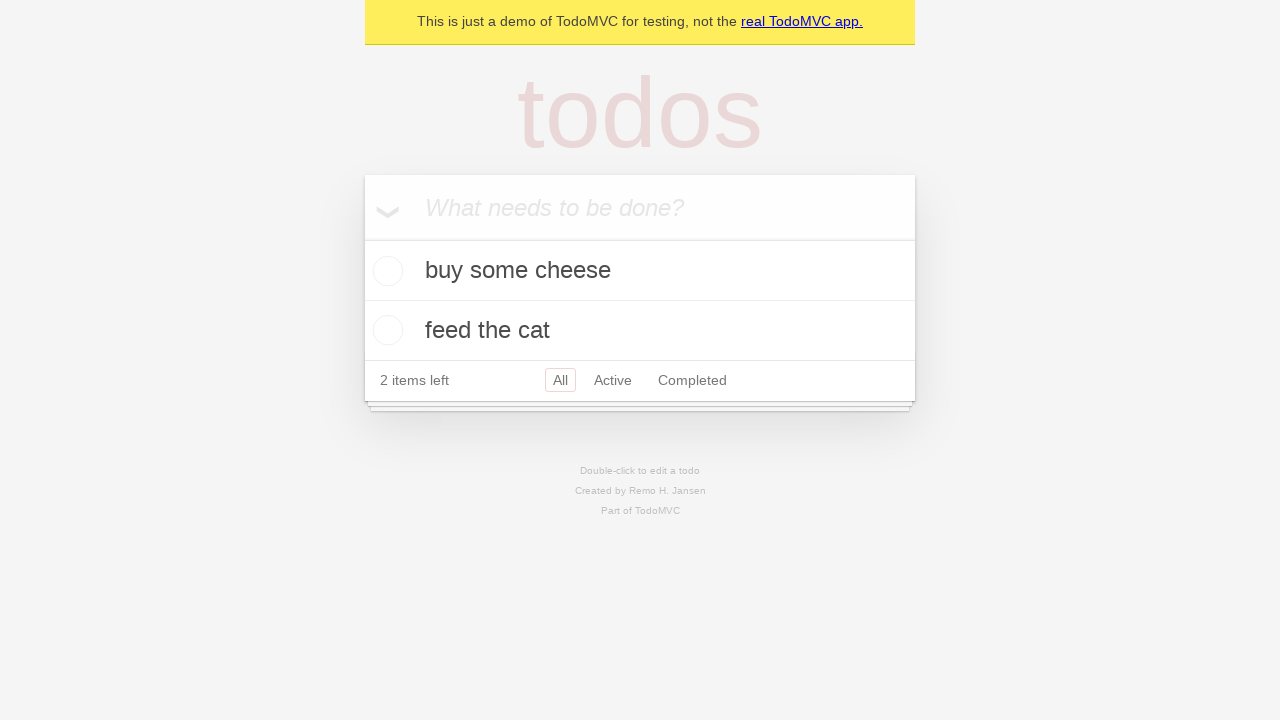

Filled todo input with 'book a doctors appointment' on internal:attr=[placeholder="What needs to be done?"i]
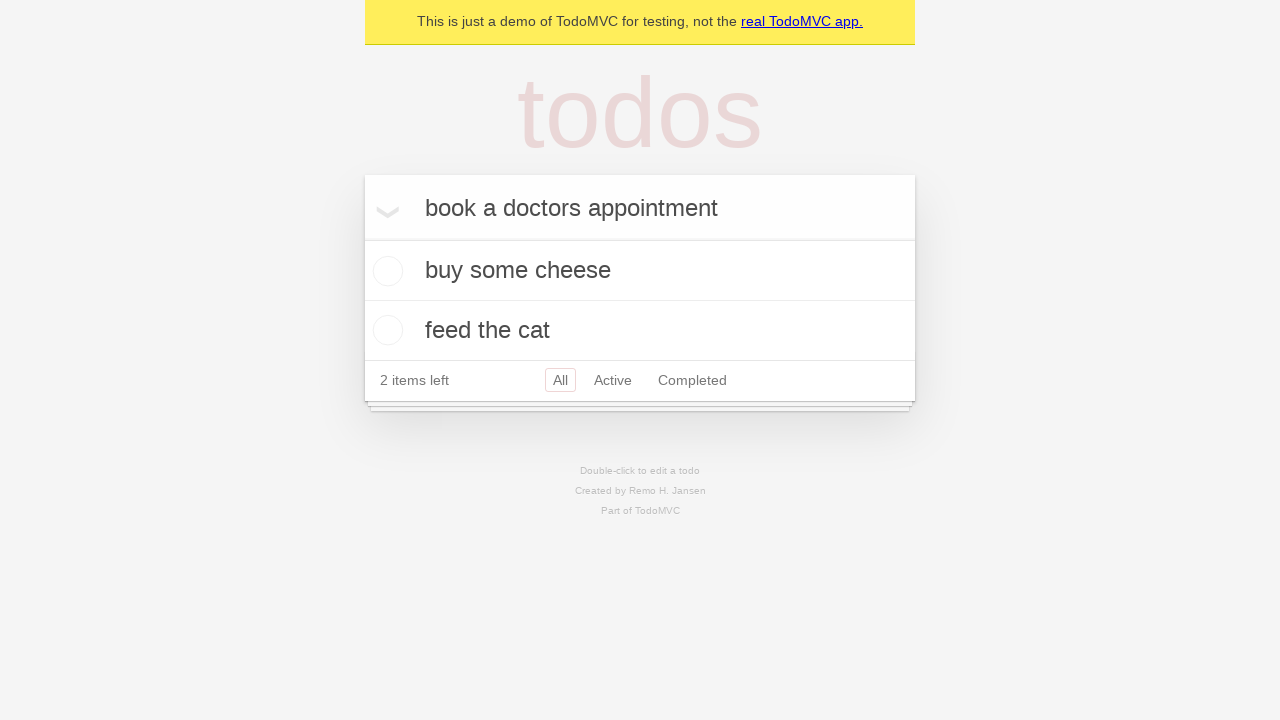

Pressed Enter to add third todo item on internal:attr=[placeholder="What needs to be done?"i]
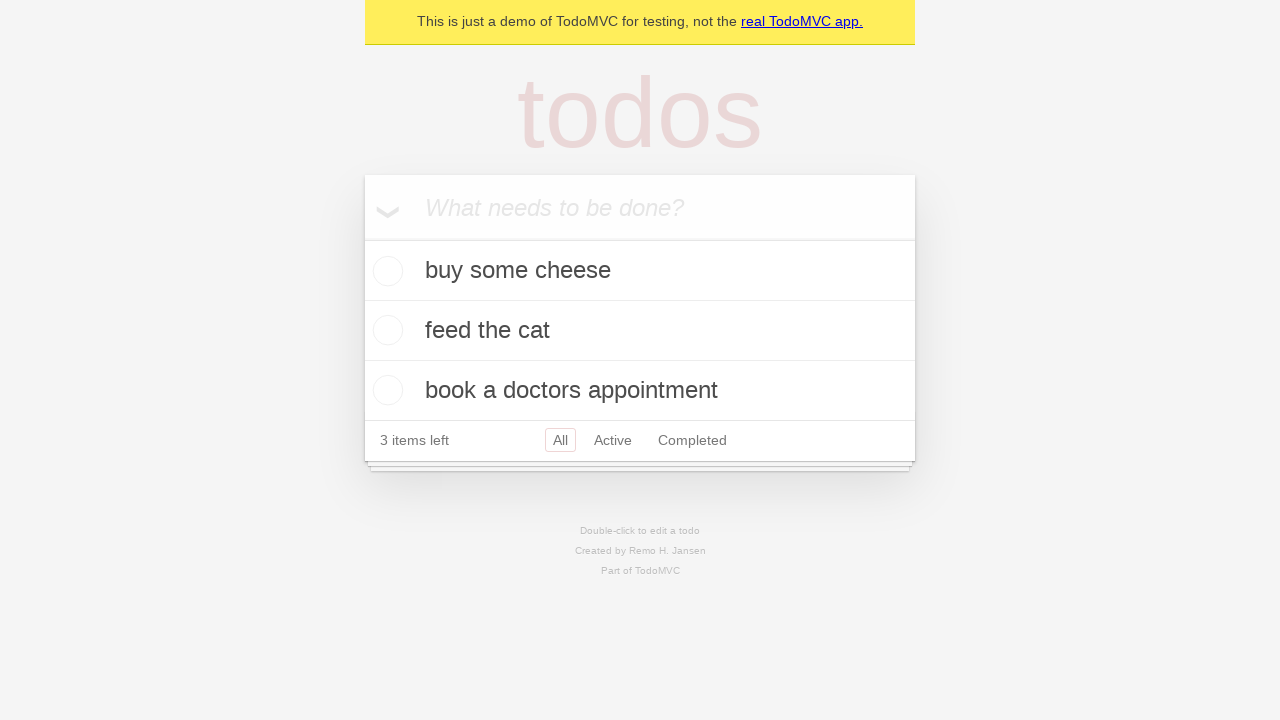

Checked the second todo item checkbox to mark it as completed at (385, 330) on internal:testid=[data-testid="todo-item"s] >> nth=1 >> internal:role=checkbox
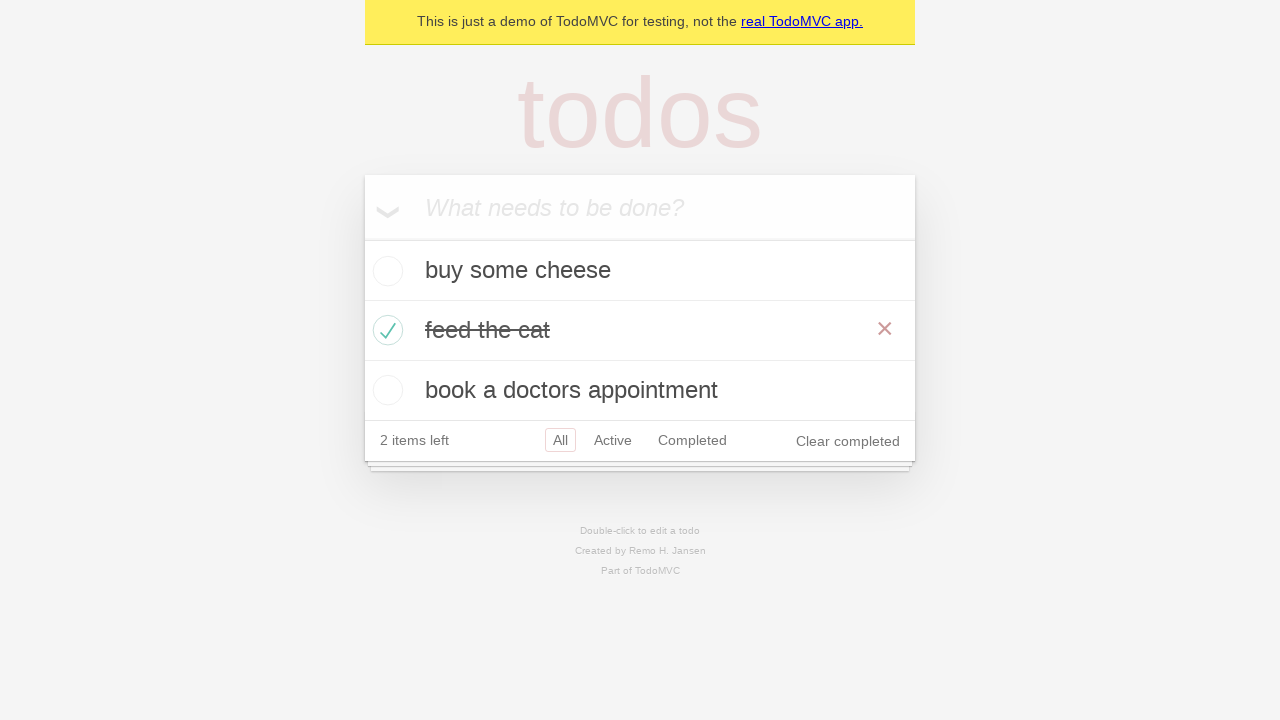

Clicked 'Clear completed' button to remove completed items at (848, 441) on internal:role=button[name="Clear completed"i]
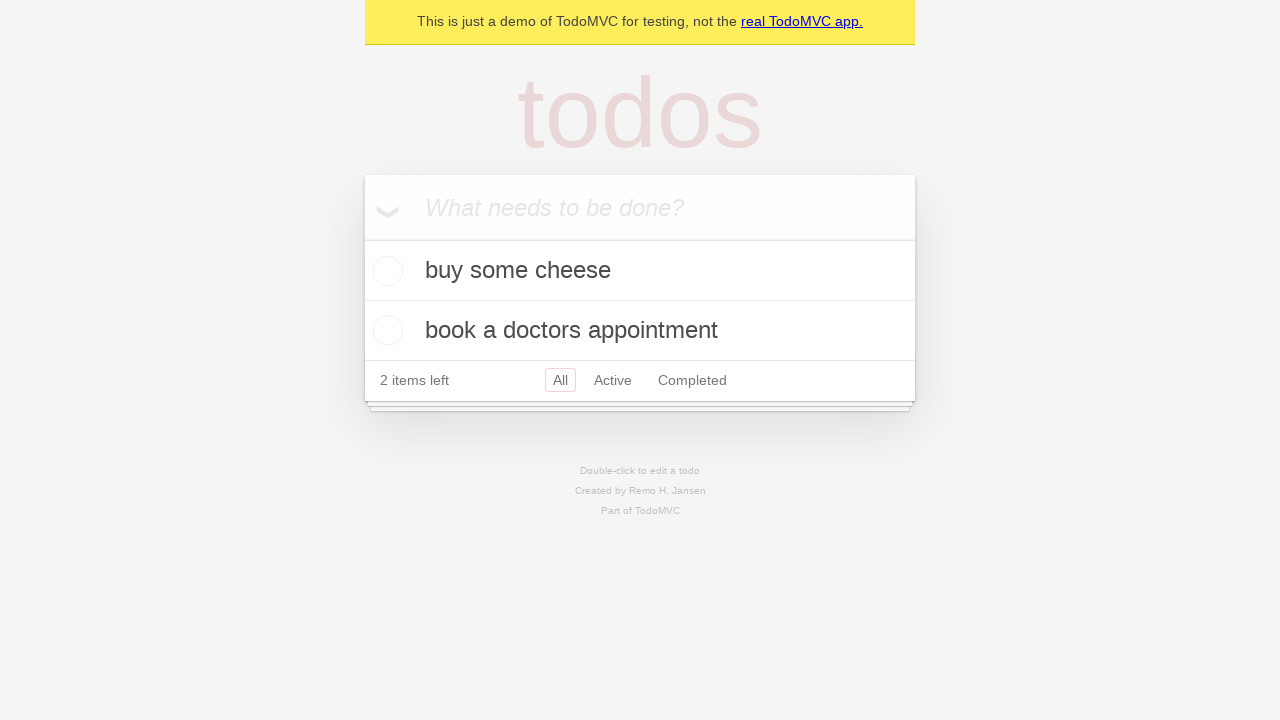

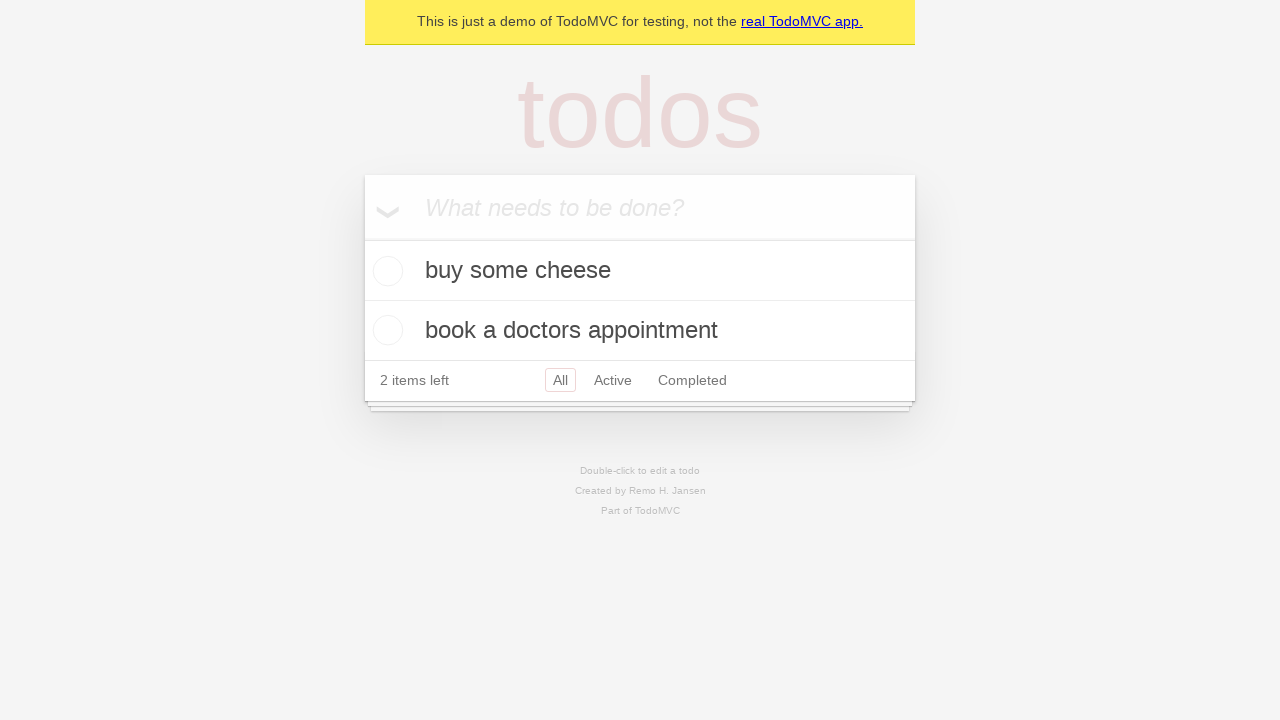